Tests navigation through a demo banking site by selecting customer type and clicking through account items to view account details.

Starting URL: https://demo.bendigobank.com.au/banking/sign_in

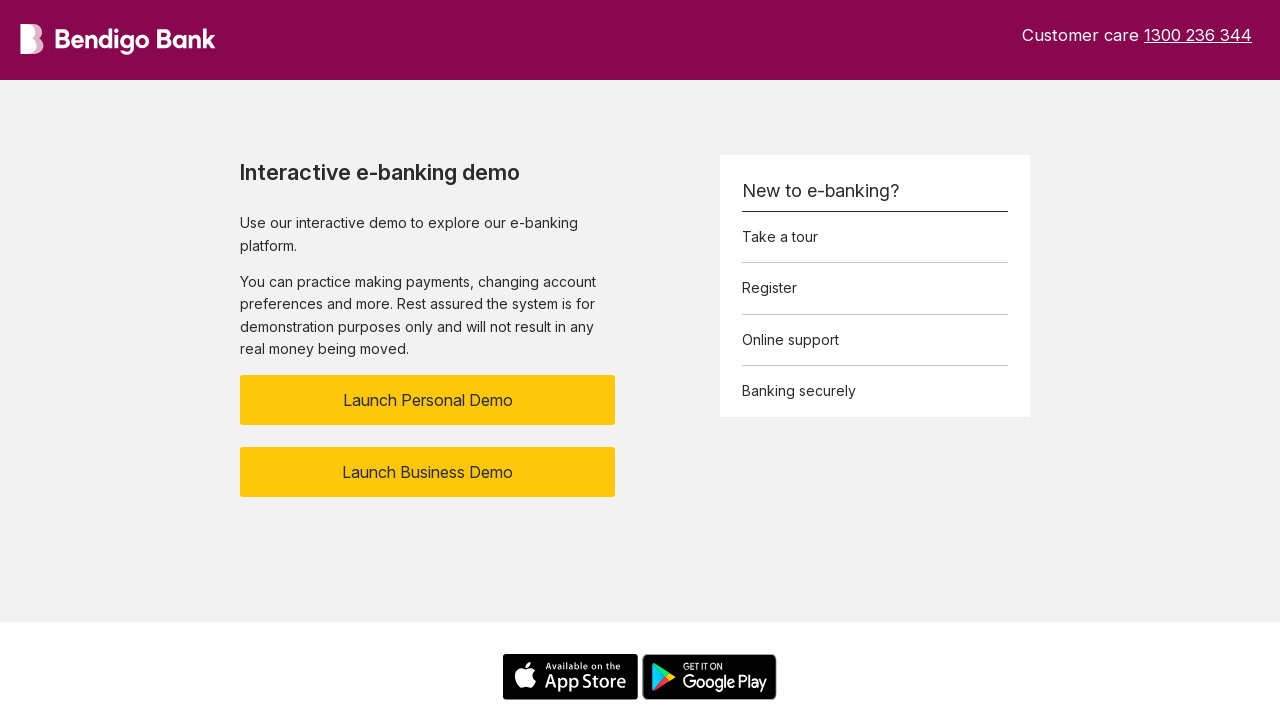

Clicked customer type button to enter demo mode at (428, 400) on button[name='customer_type']
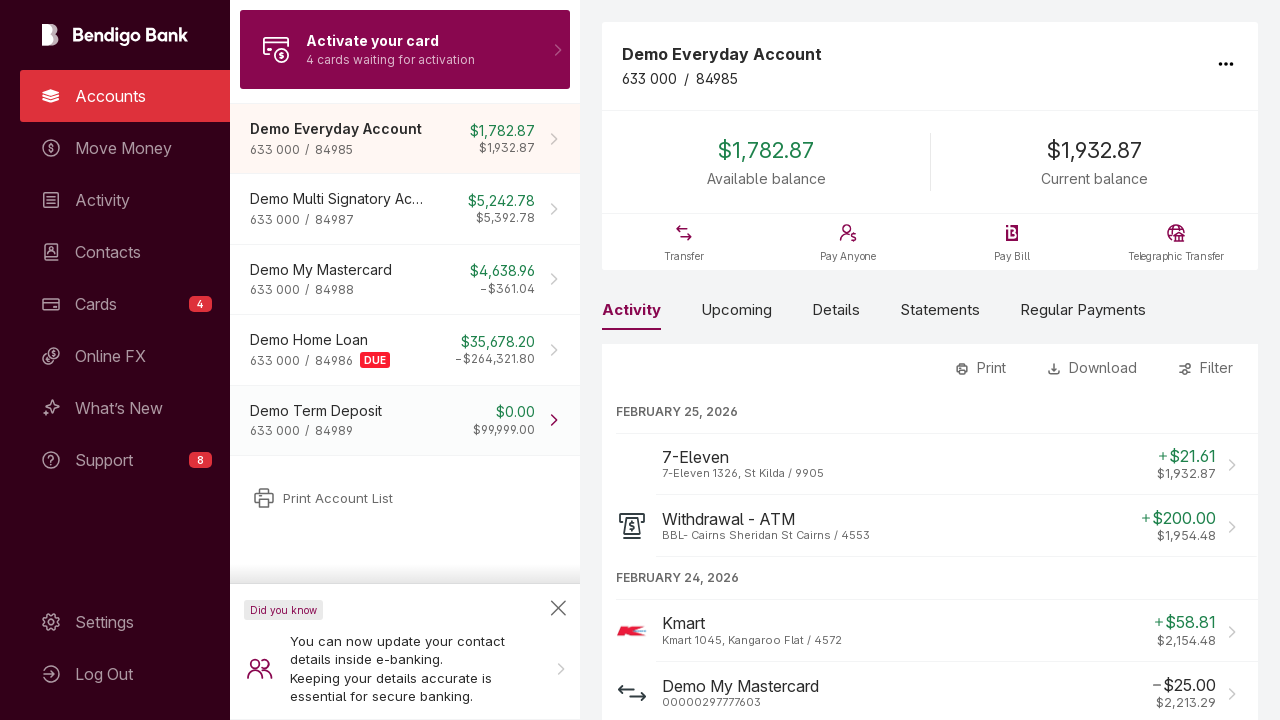

Account items loaded
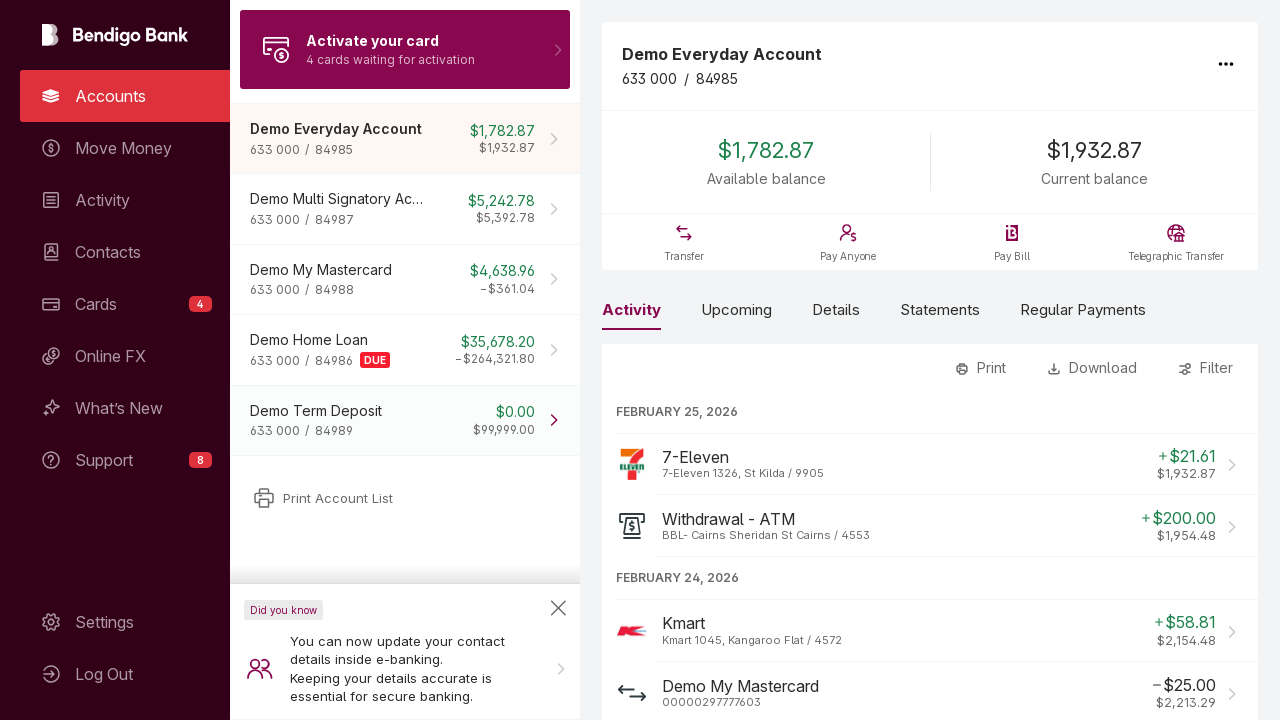

Clicked account item 1 to view details at (405, 139) on [data-semantic='account-item'] >> nth=0
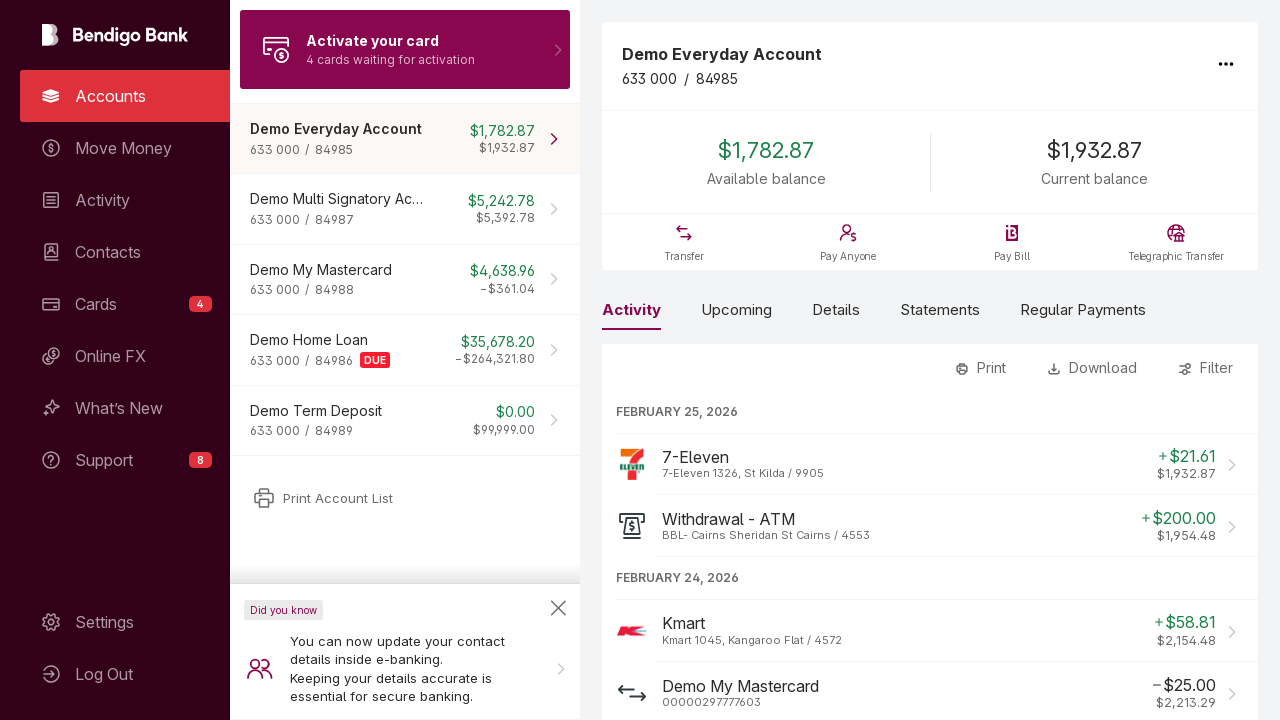

Account 1 available balance loaded
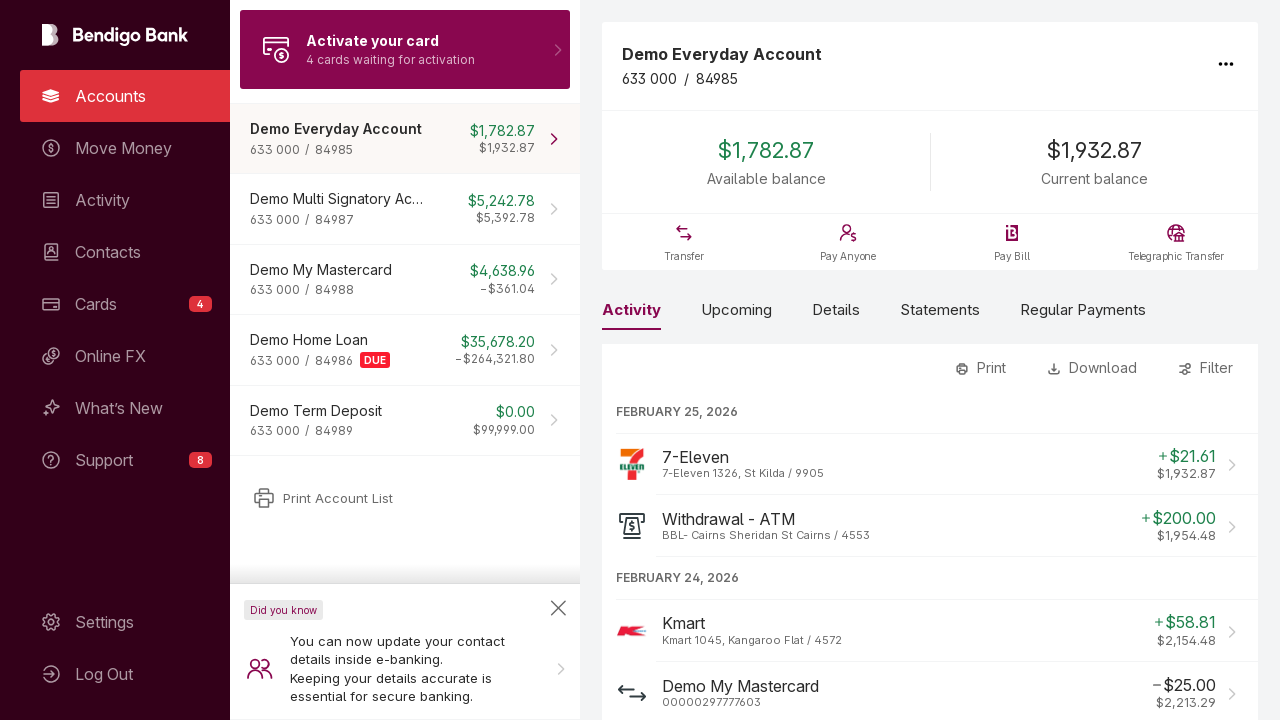

Account 1 name loaded
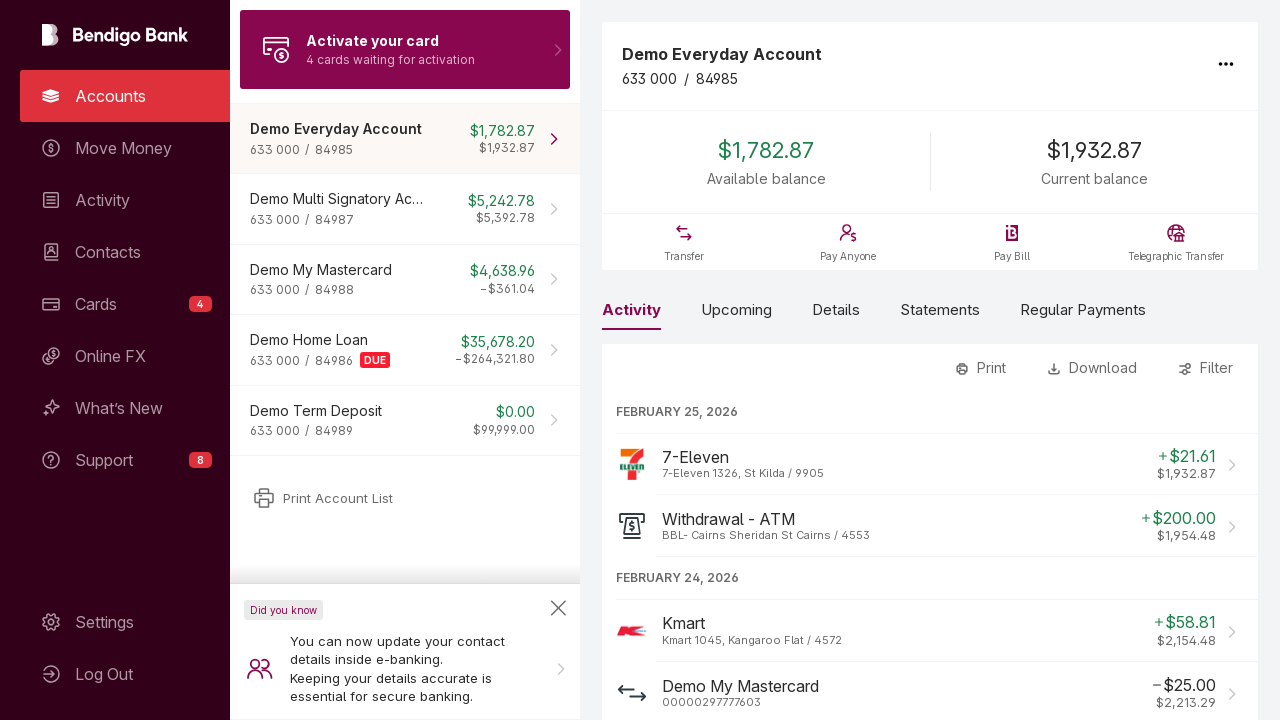

Clicked account item 2 to view details at (405, 210) on [data-semantic='account-item'] >> nth=1
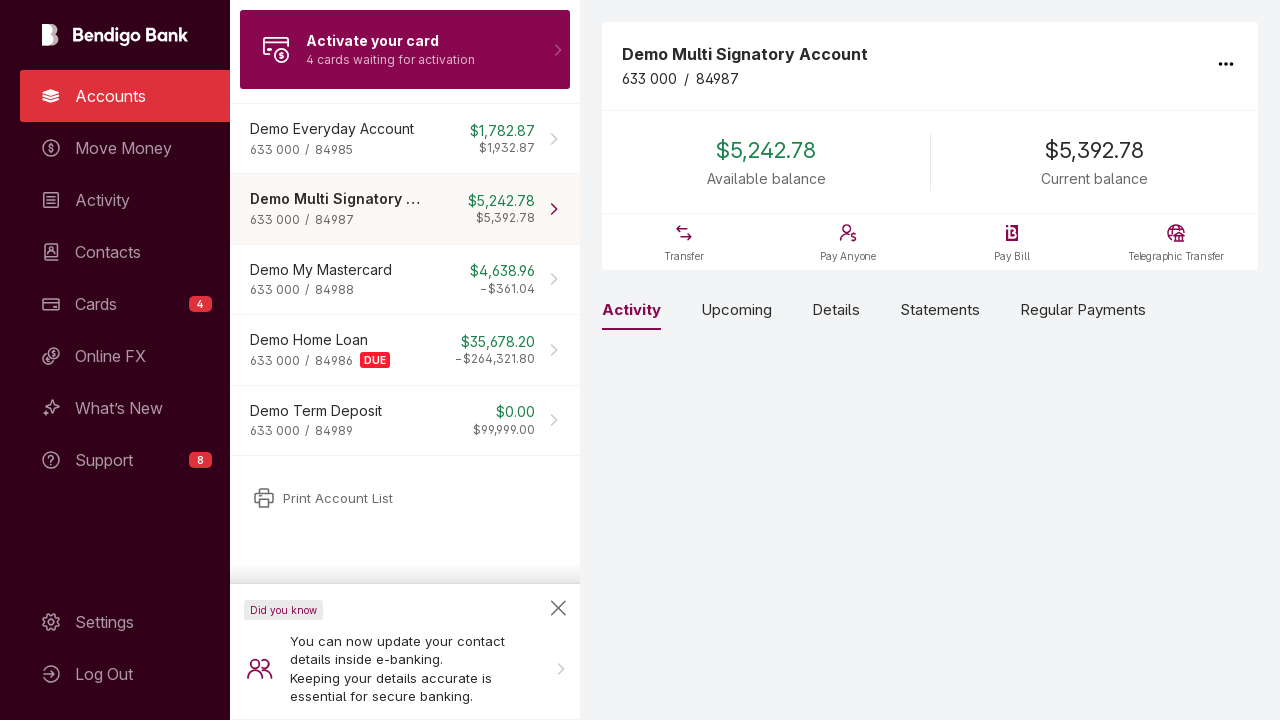

Account 2 available balance loaded
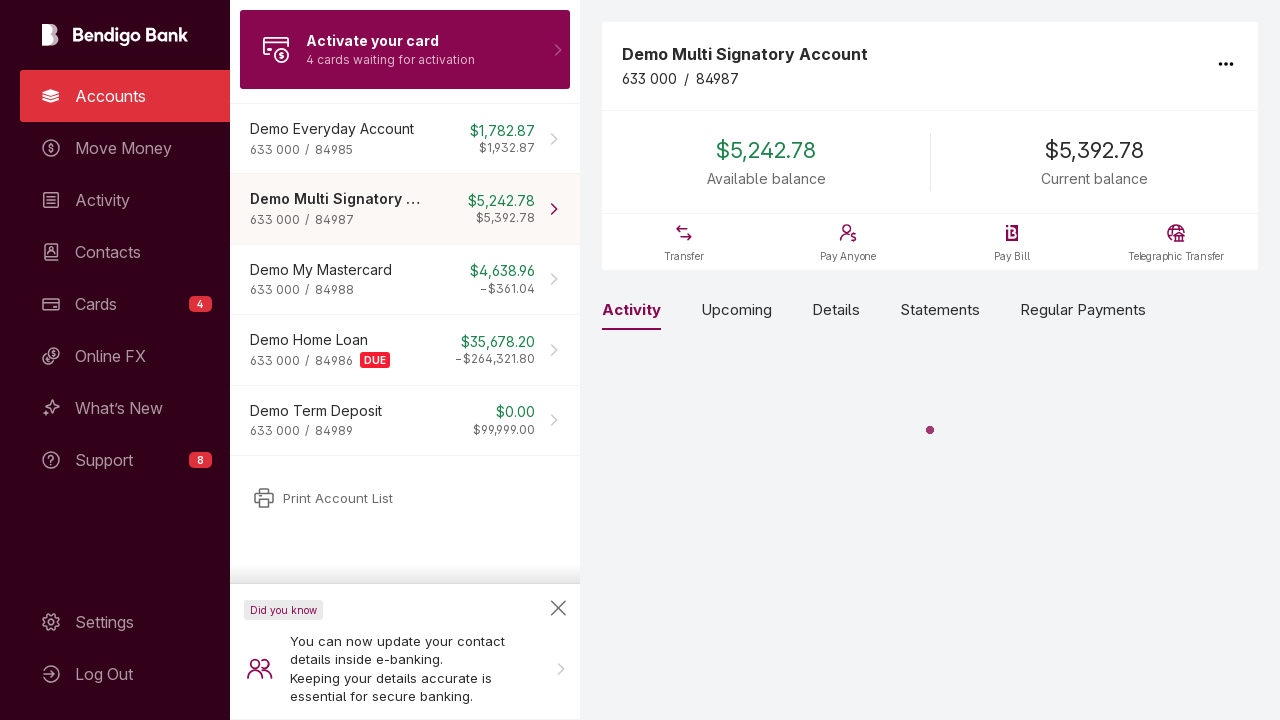

Account 2 name loaded
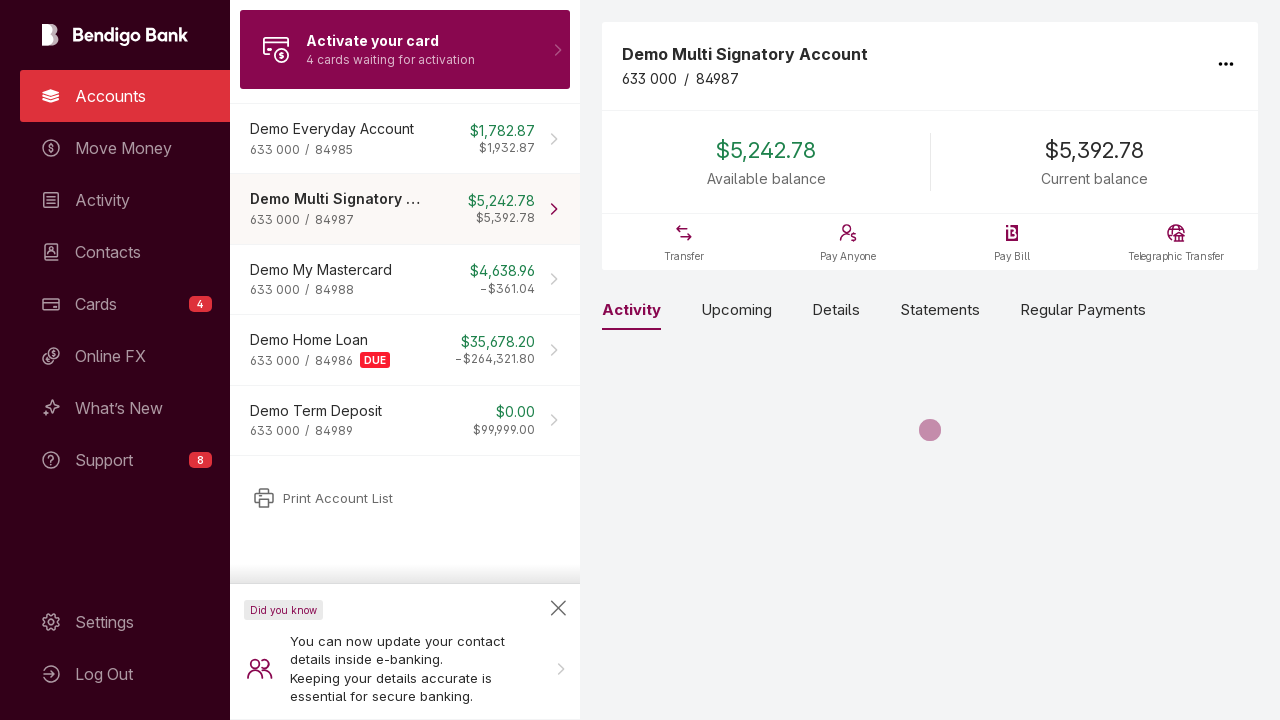

Clicked account item 3 to view details at (405, 280) on [data-semantic='account-item'] >> nth=2
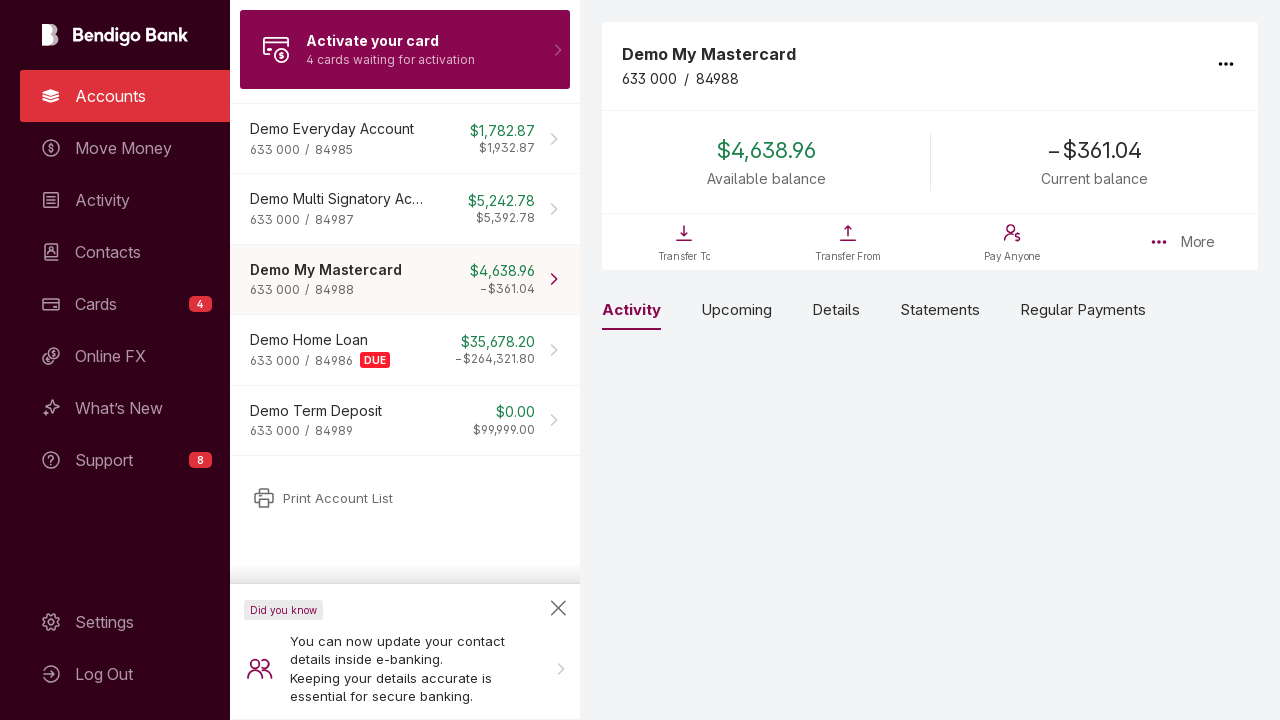

Account 3 available balance loaded
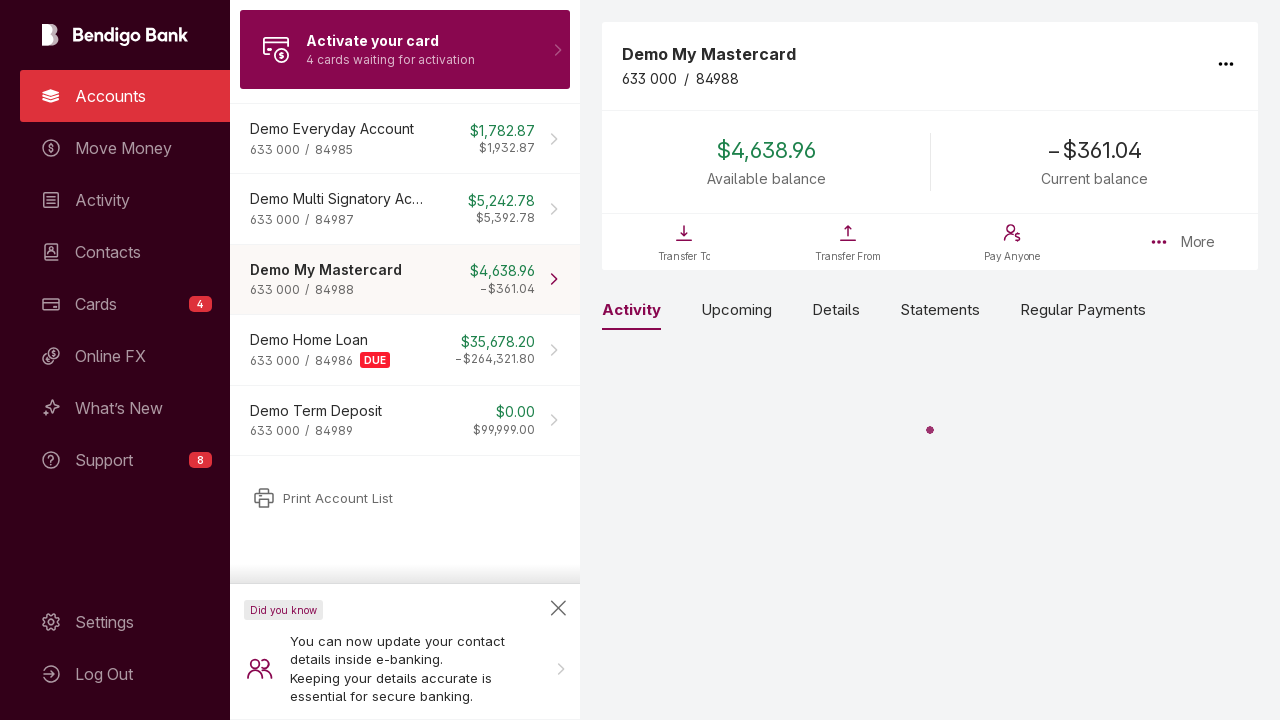

Account 3 name loaded
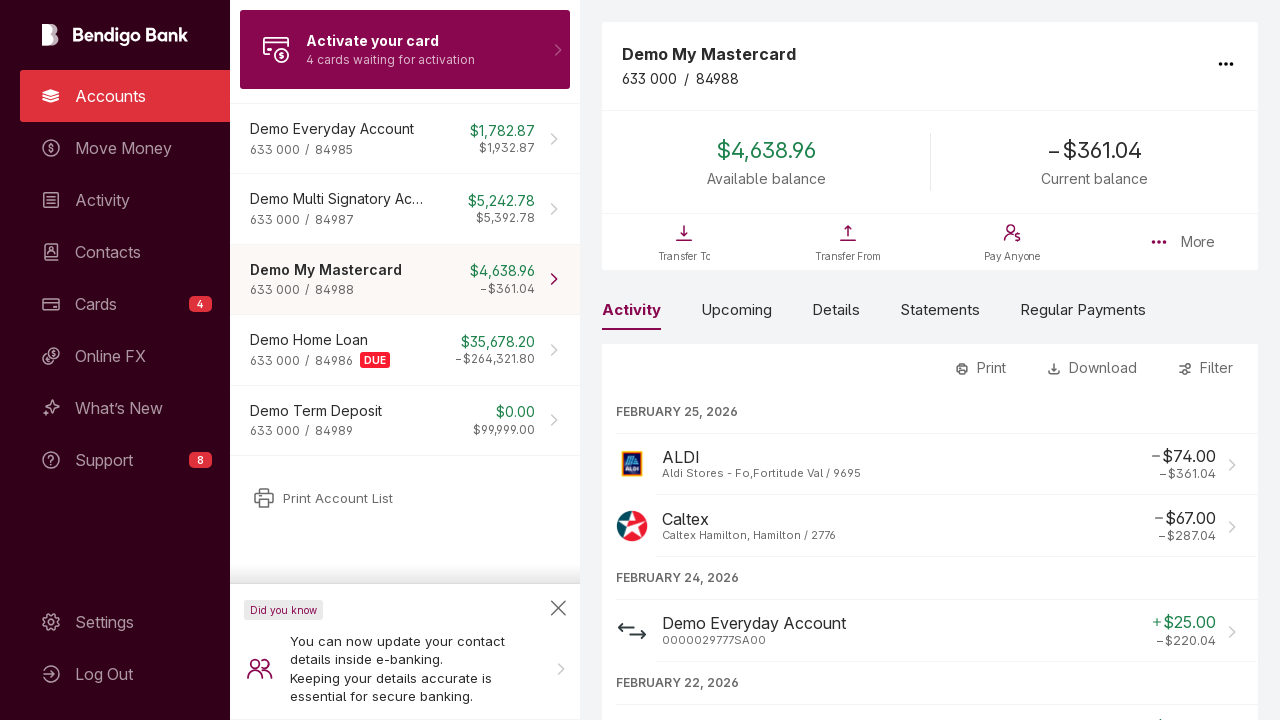

Clicked account item 4 to view details at (405, 350) on [data-semantic='account-item'] >> nth=3
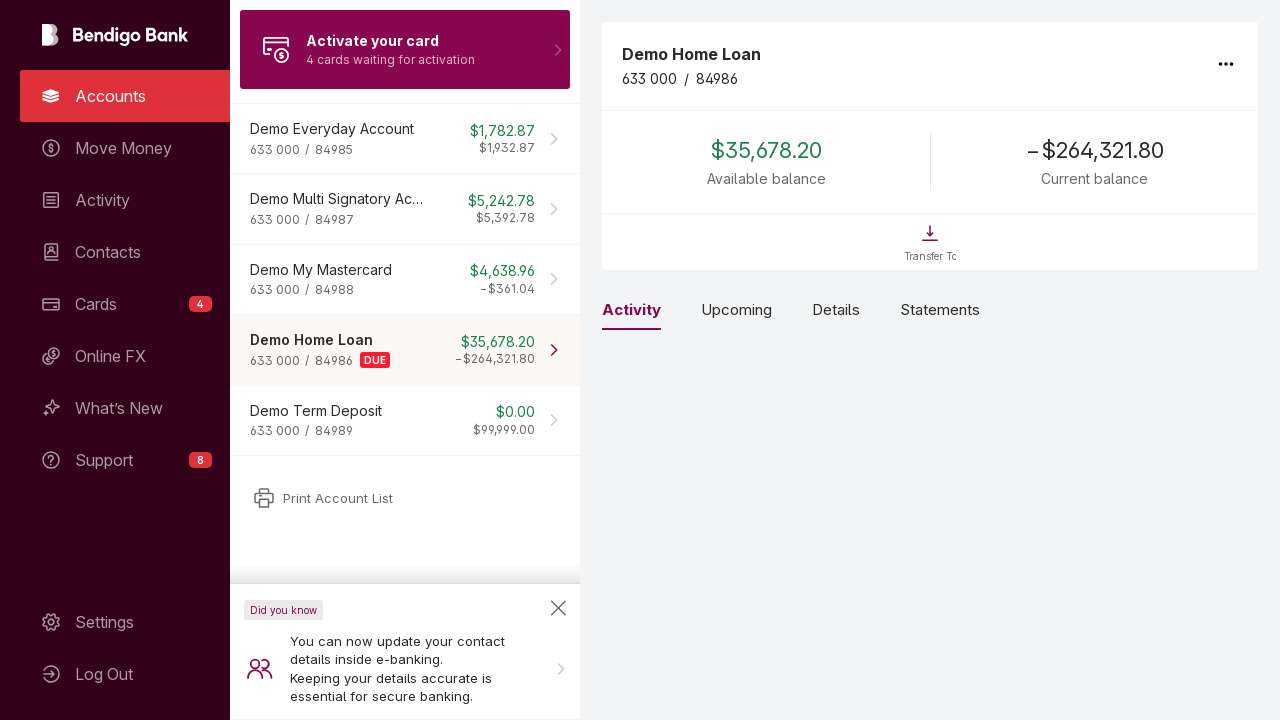

Account 4 available balance loaded
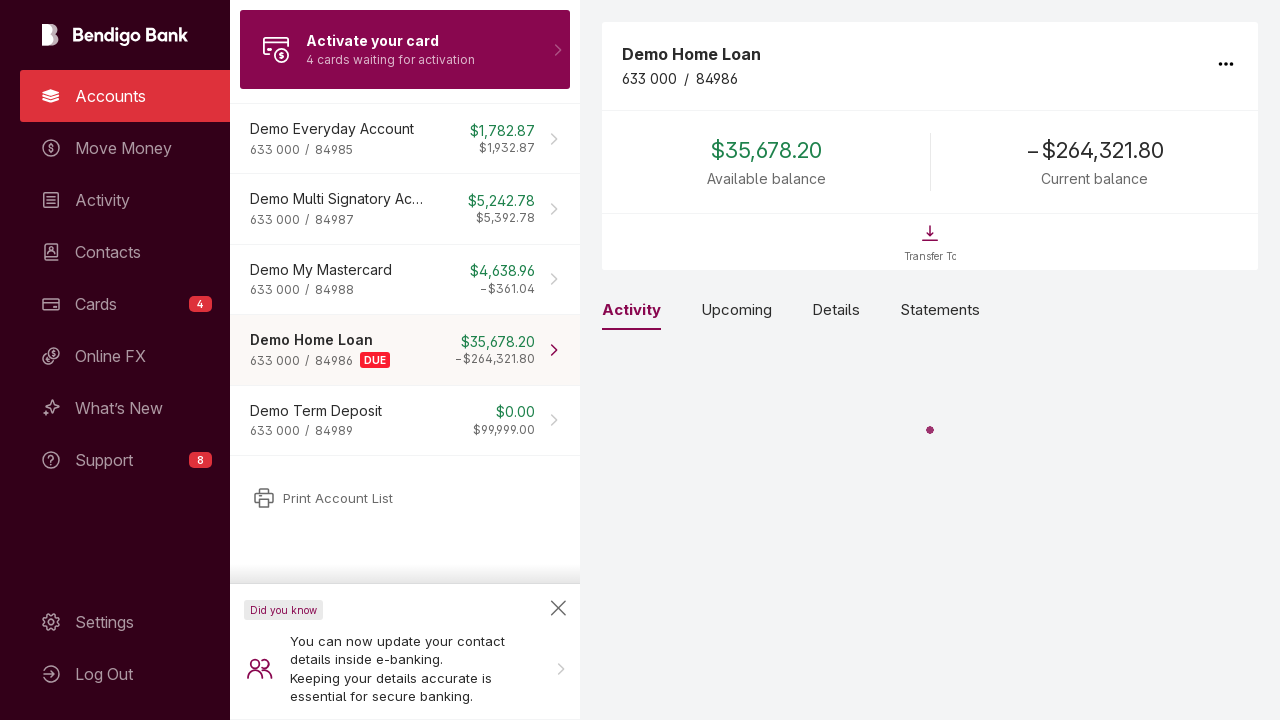

Account 4 name loaded
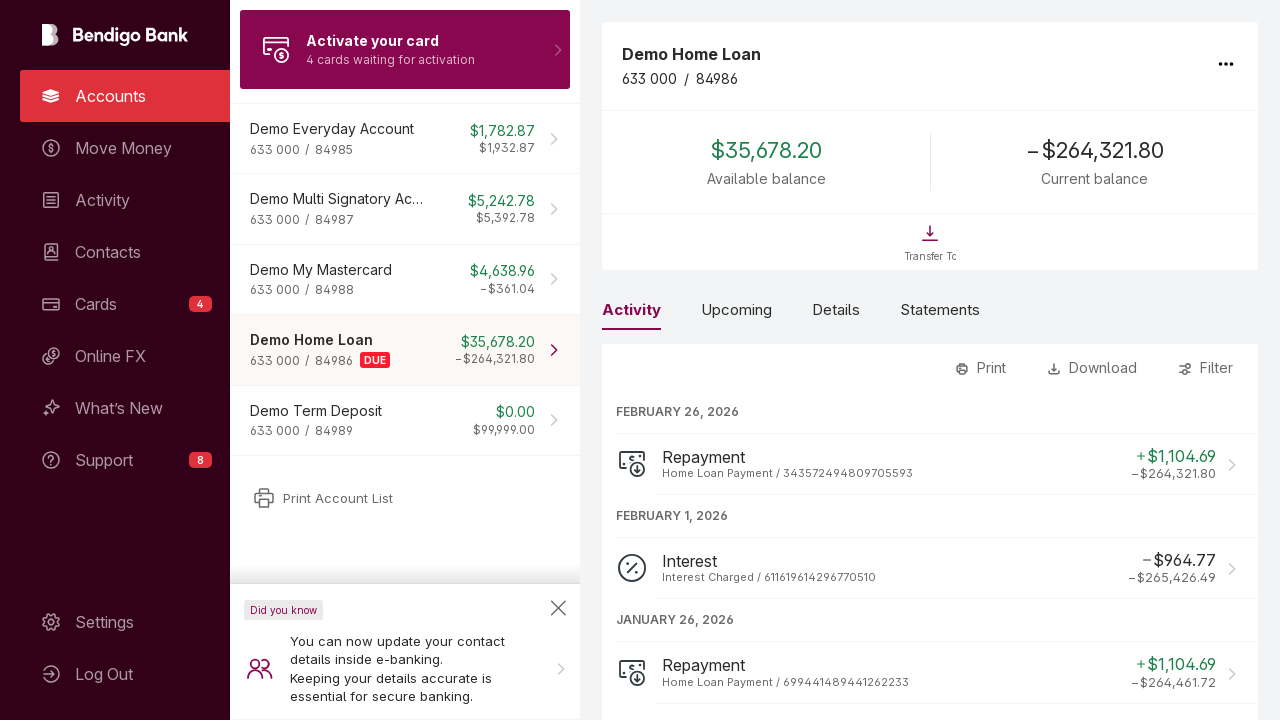

Clicked account item 5 to view details at (405, 421) on [data-semantic='account-item'] >> nth=4
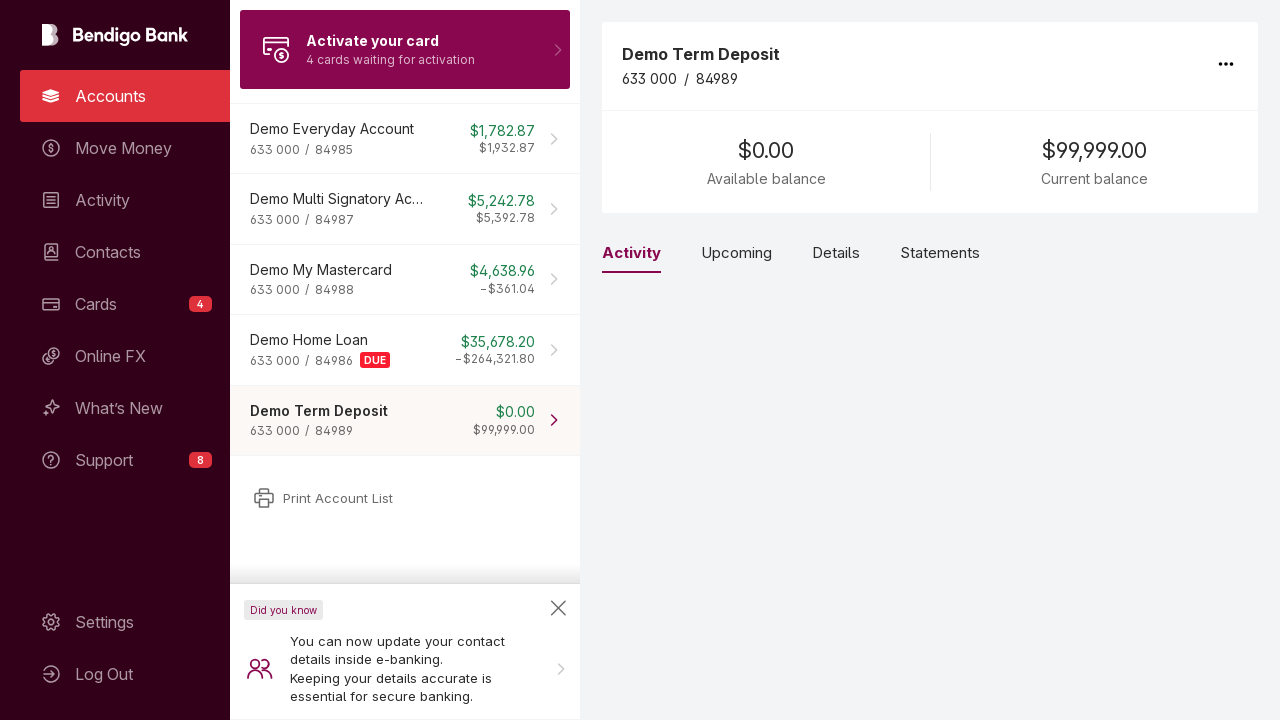

Account 5 available balance loaded
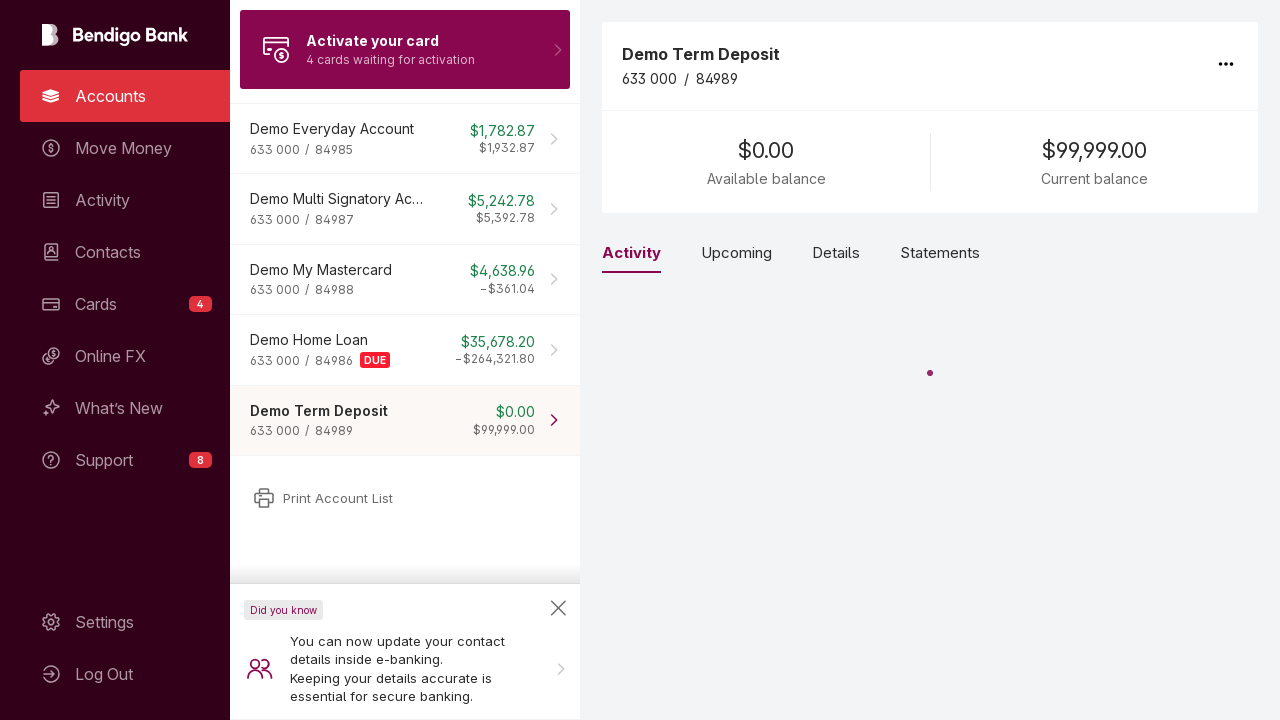

Account 5 name loaded
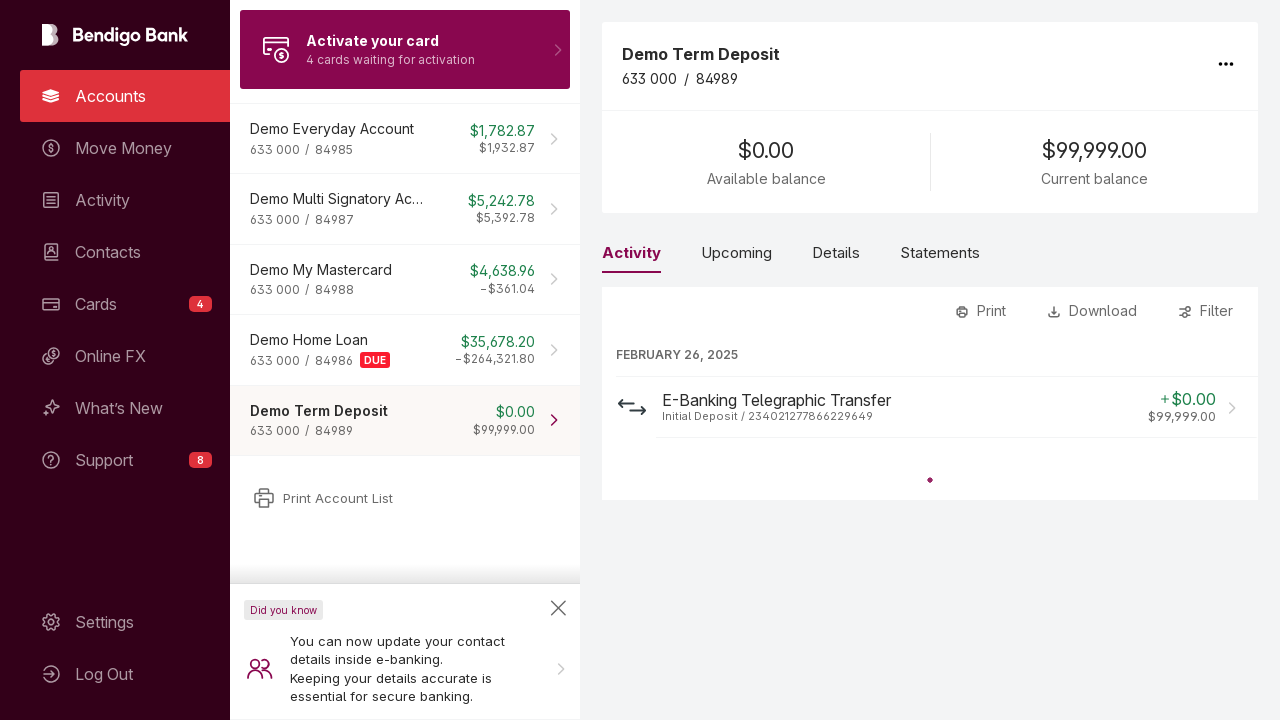

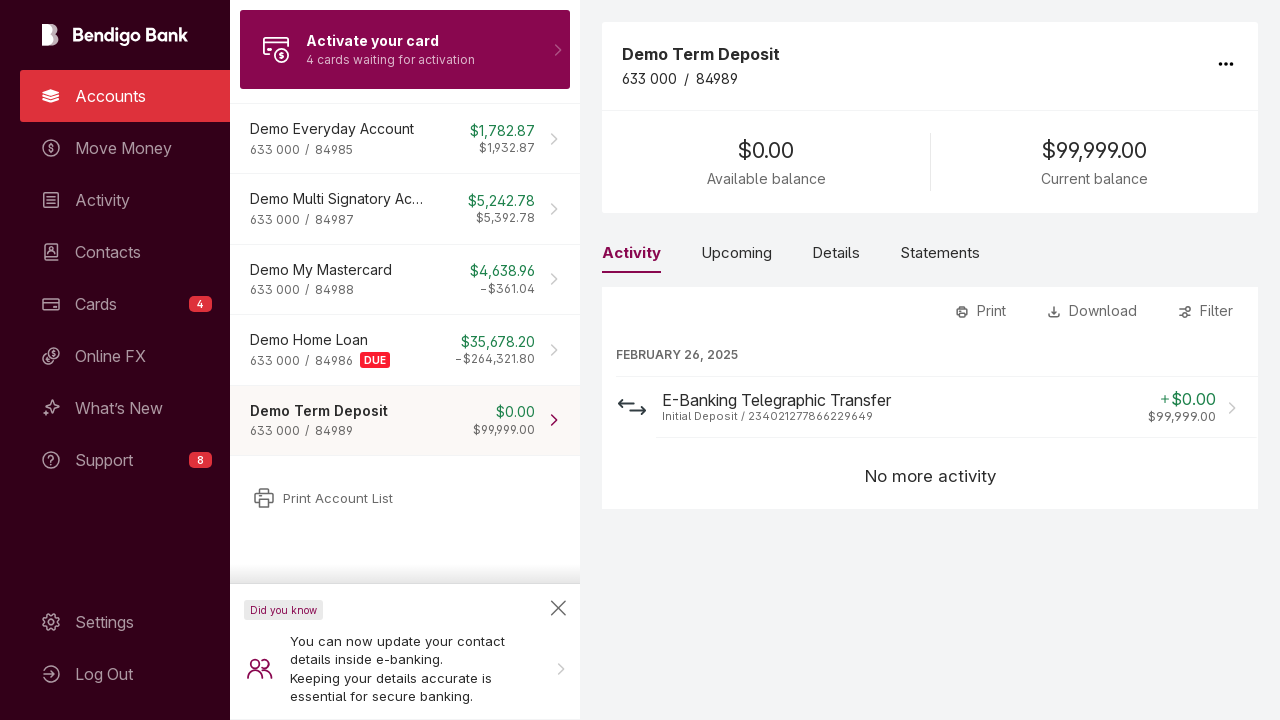